Tests that the input field is cleared after adding a todo item

Starting URL: https://demo.playwright.dev/todomvc

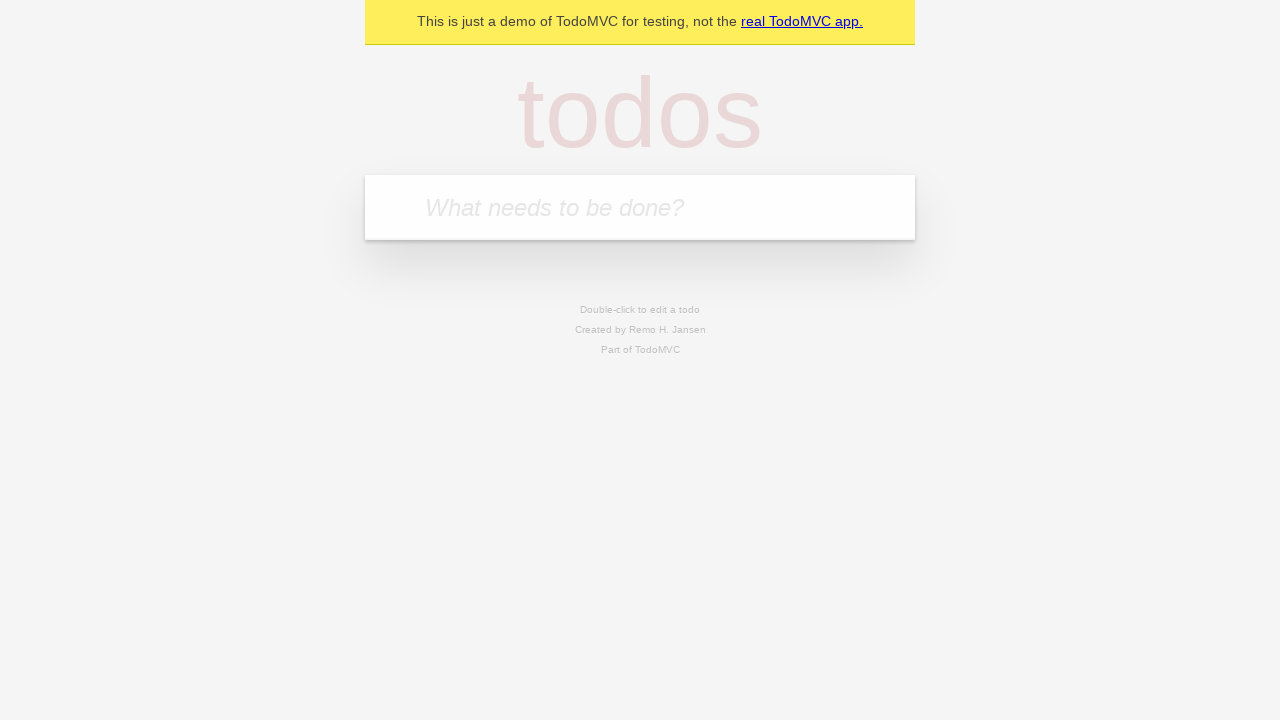

Located the todo input field by placeholder text
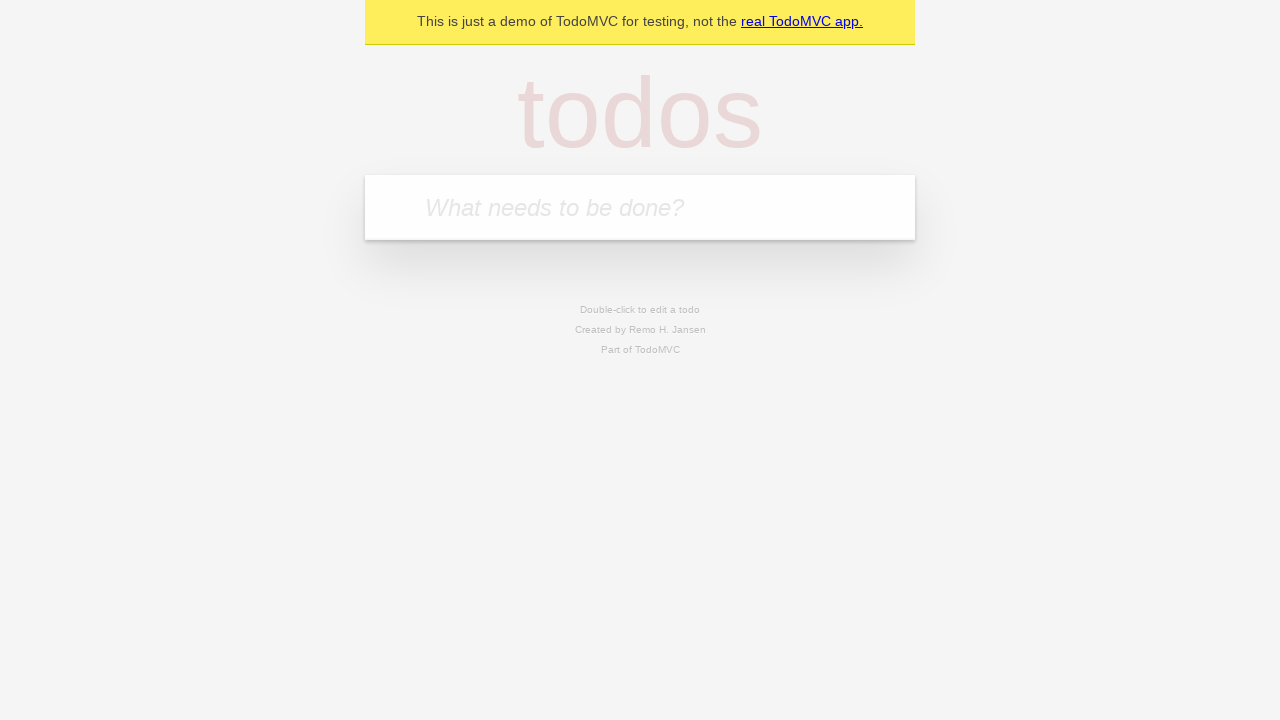

Filled todo input field with 'buy some cheese' on internal:attr=[placeholder="What needs to be done?"i]
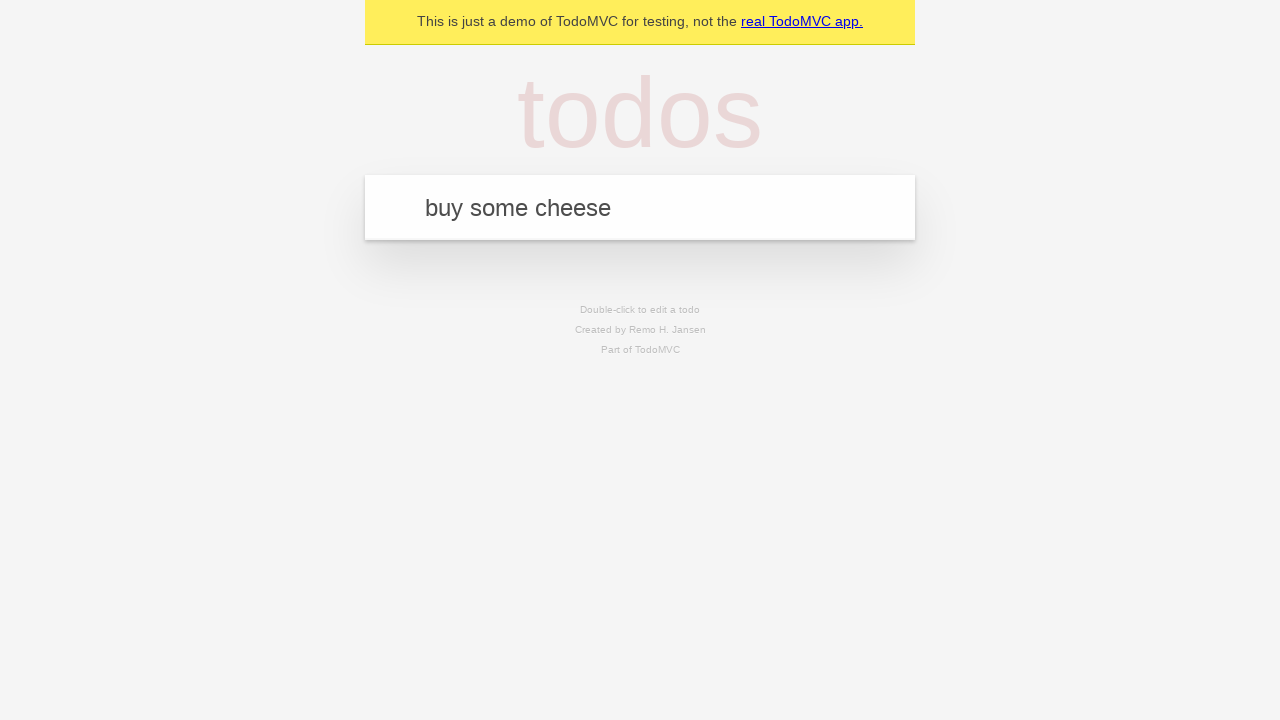

Pressed Enter to submit the todo item on internal:attr=[placeholder="What needs to be done?"i]
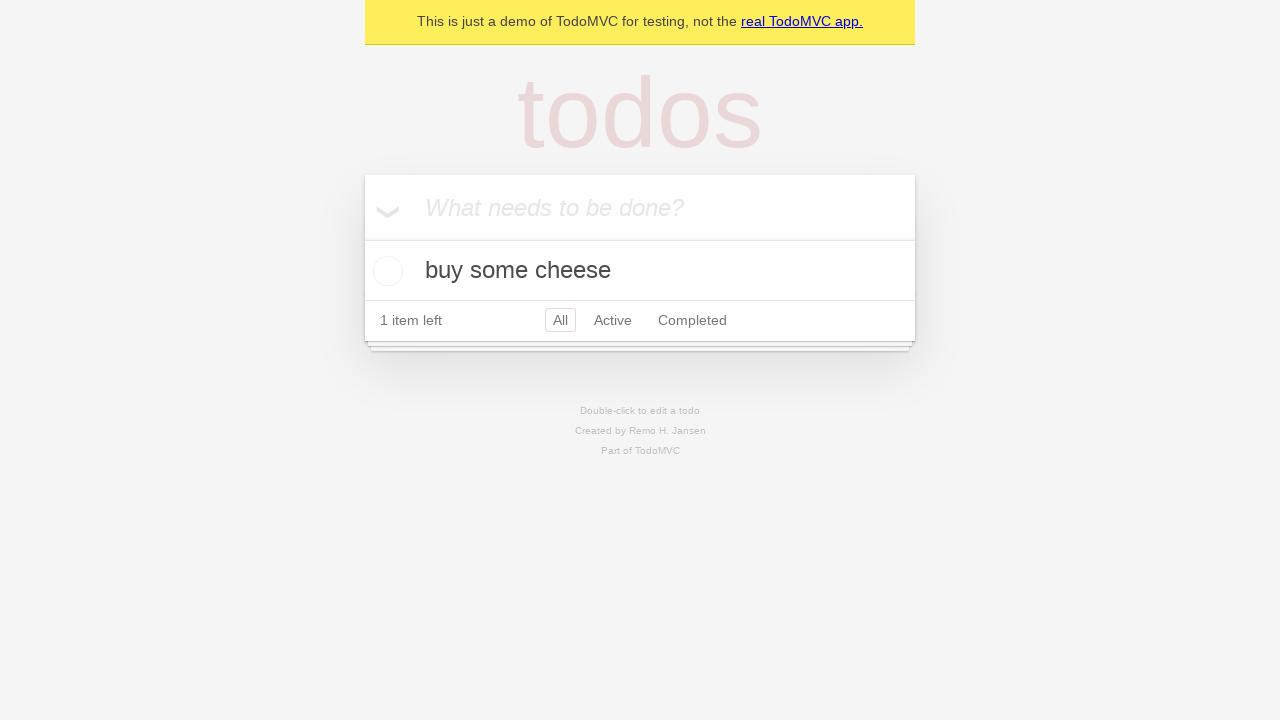

Todo item appeared in the list
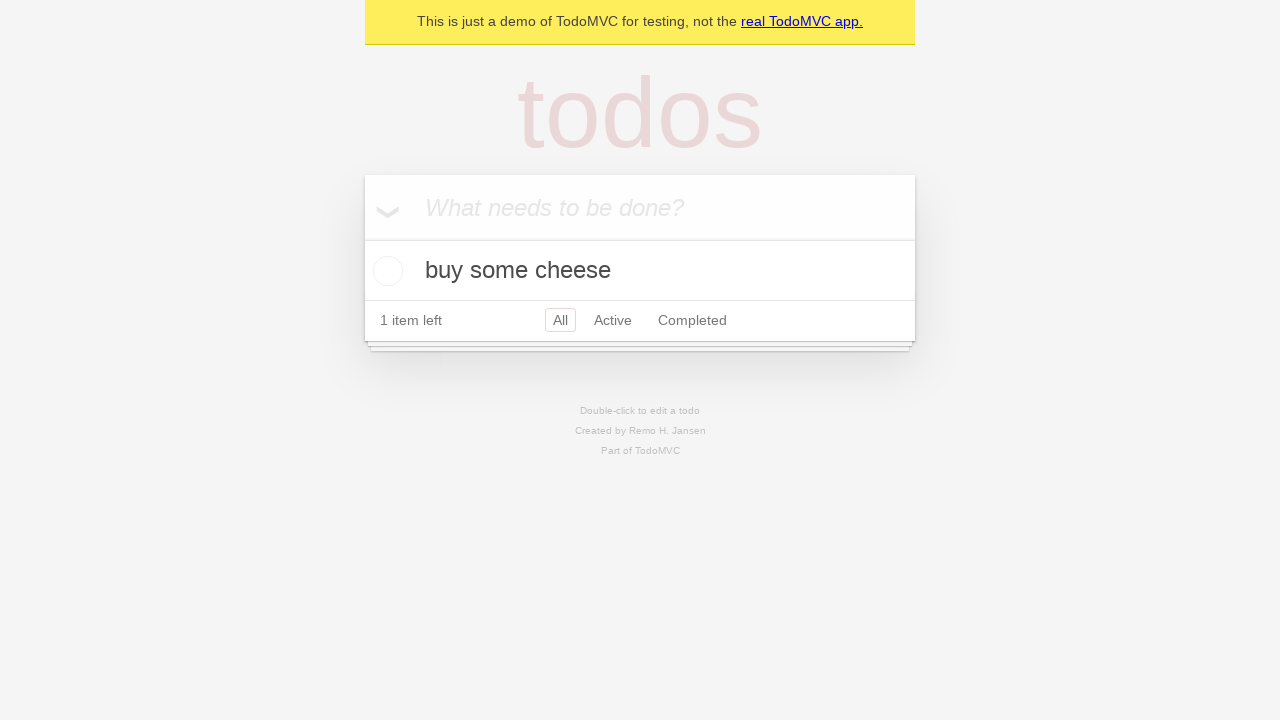

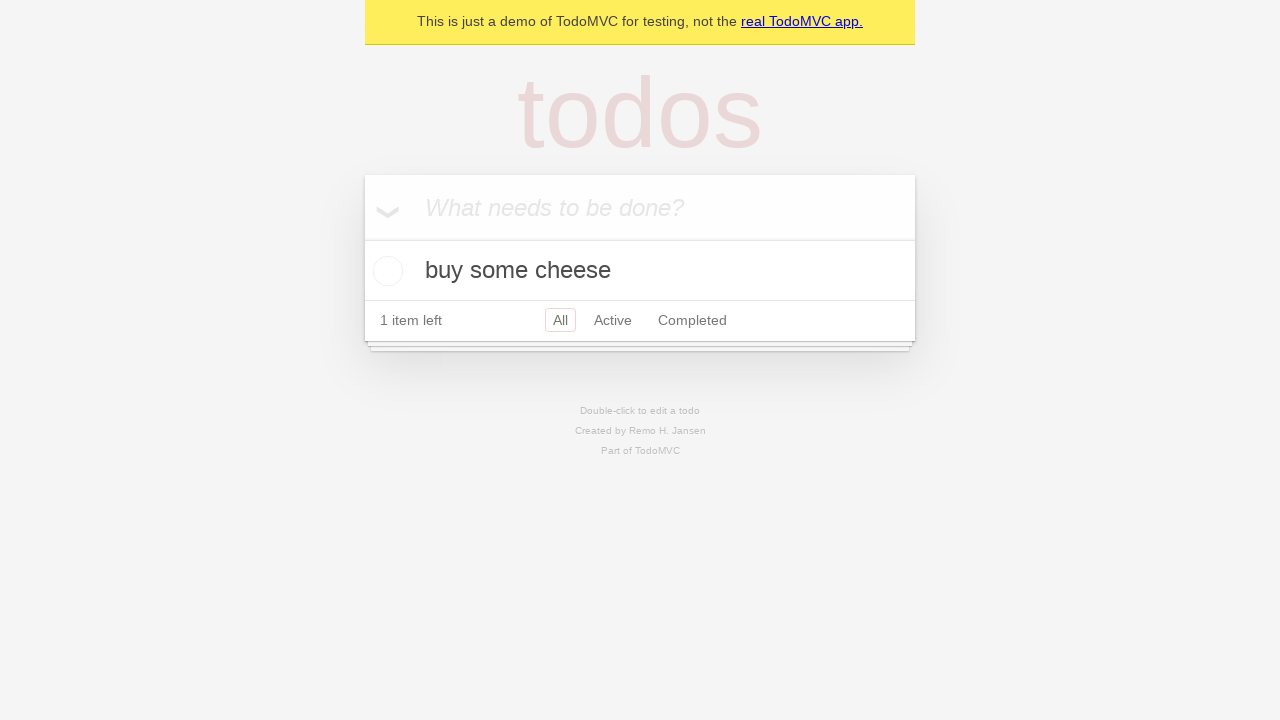